Tests the registration form flow by clicking the register button and filling out personal information fields including first name, last name, and email address.

Starting URL: https://phptravels.org/

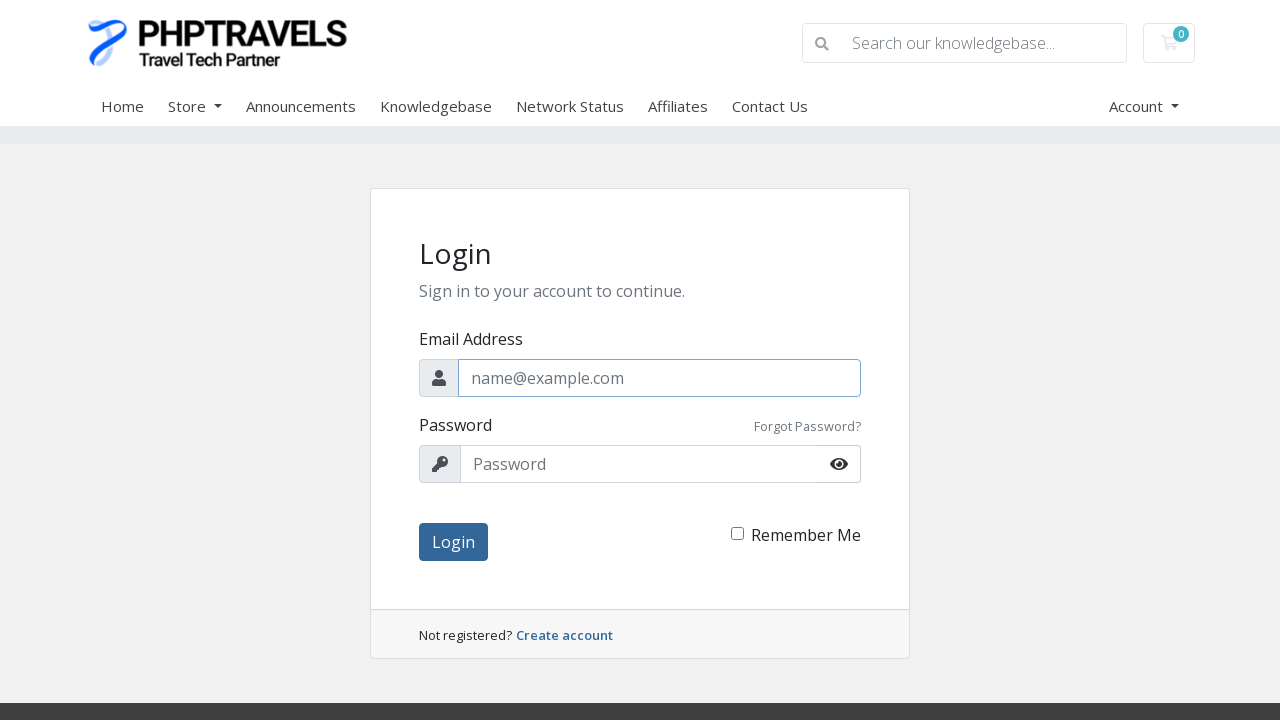

Clicked the Register button at (564, 635) on a.small.font-weight-bold
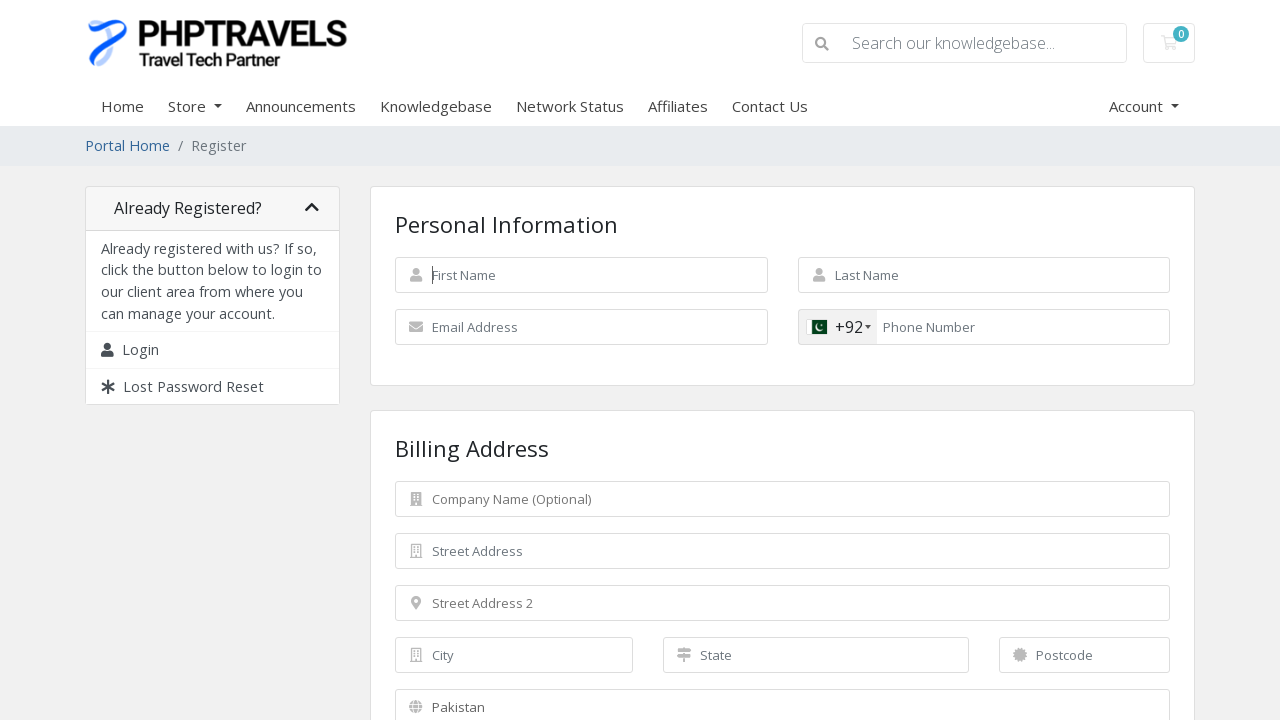

Filled in First Name field with 'Marcus' on #inputFirstName
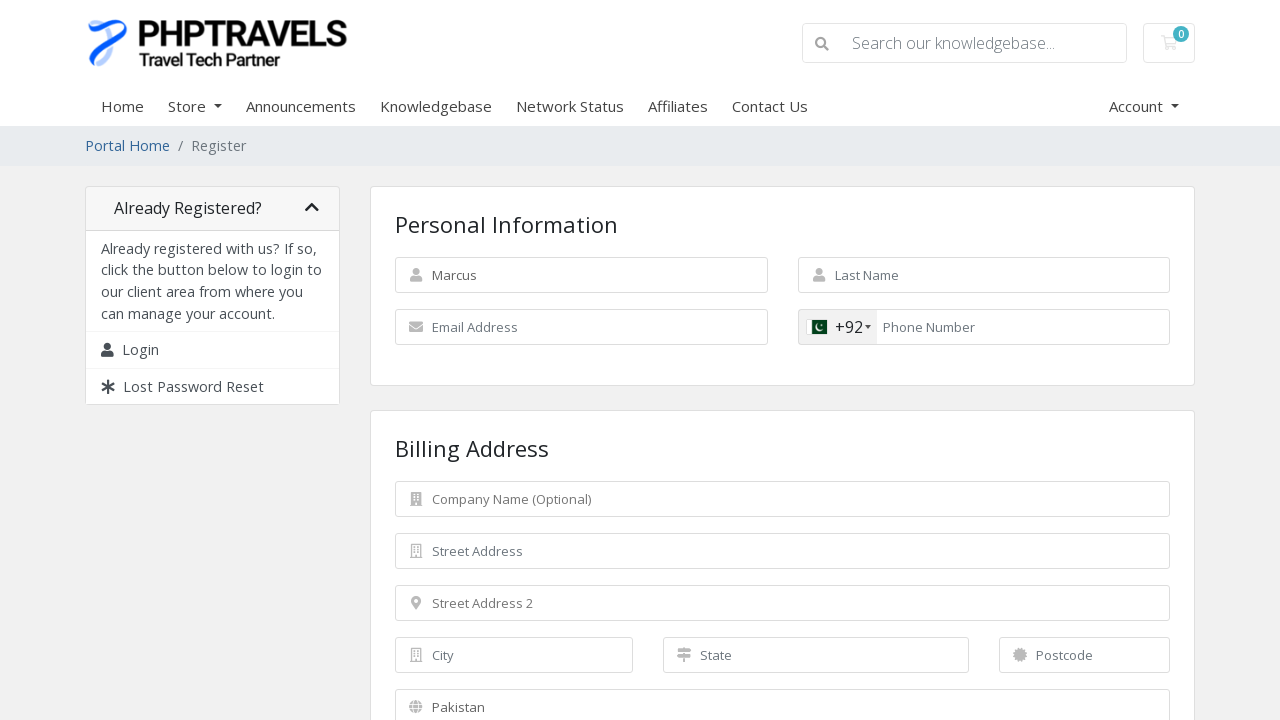

Filled in Last Name field with 'Johnson' on input[name='lastname']
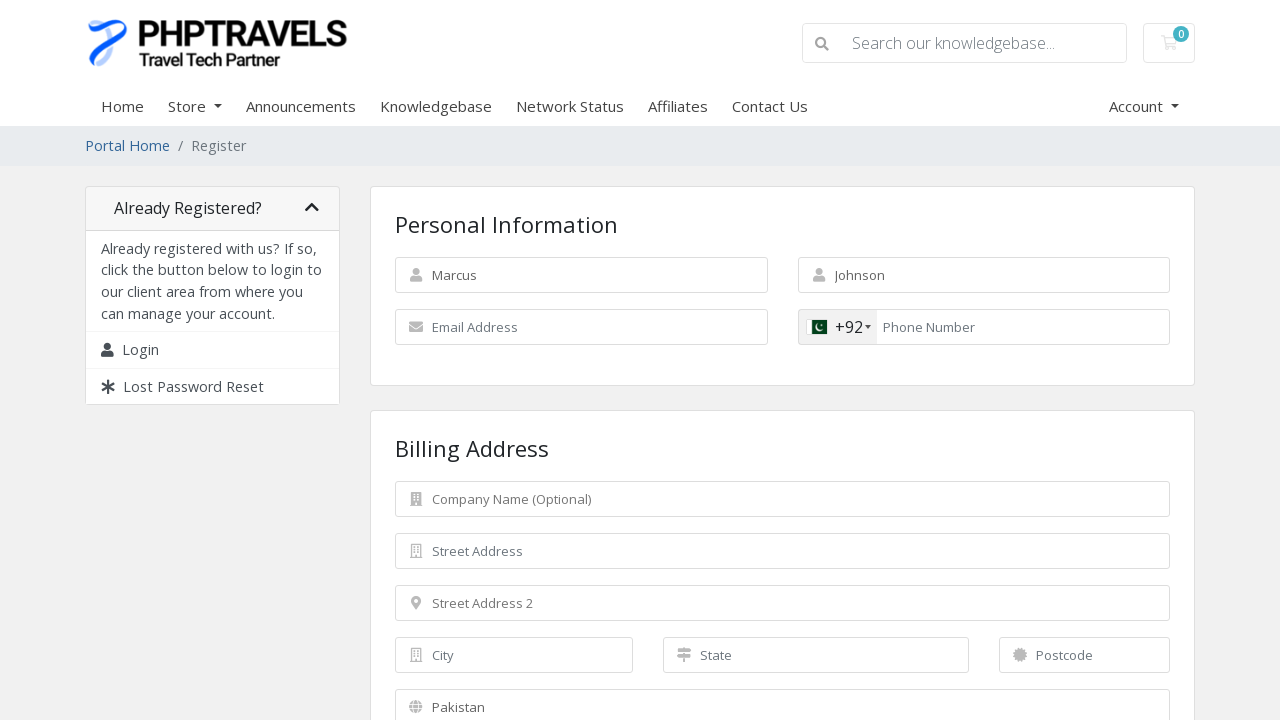

Filled in Email field with 'marcus.johnson@testmail.com' on input.field.form-control[name='email']
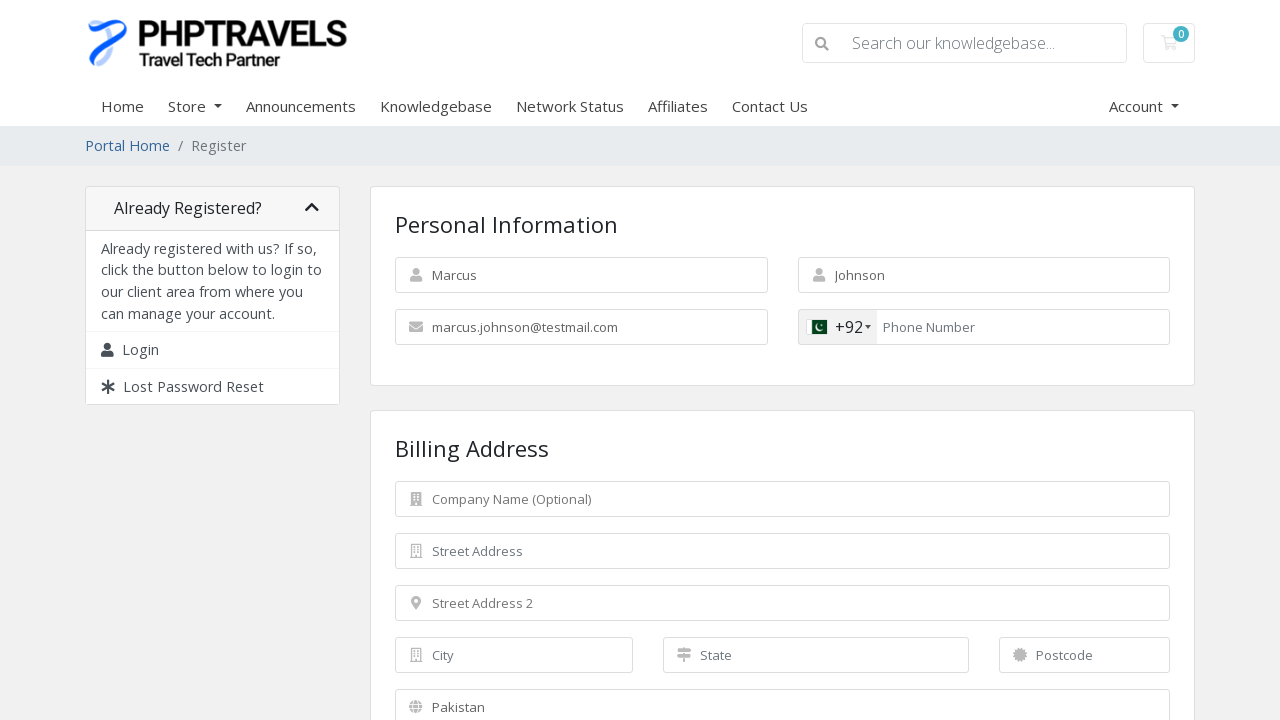

Waited 1 second for form to be fully rendered
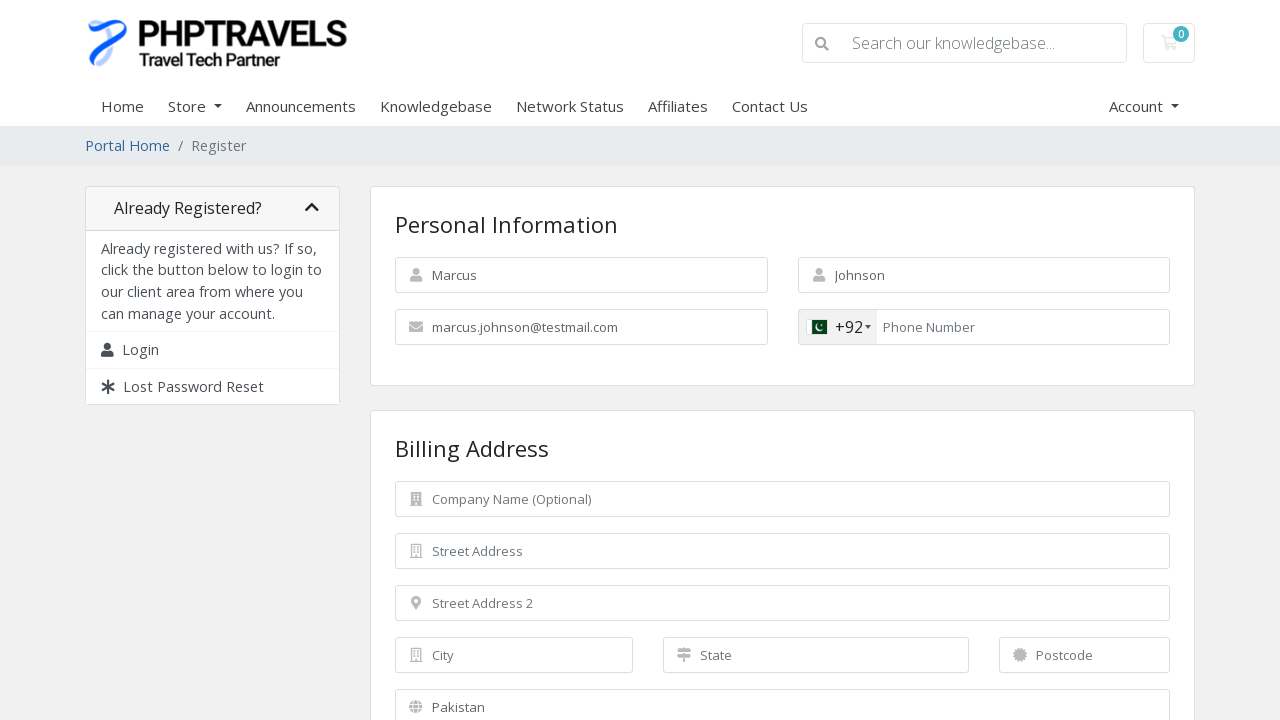

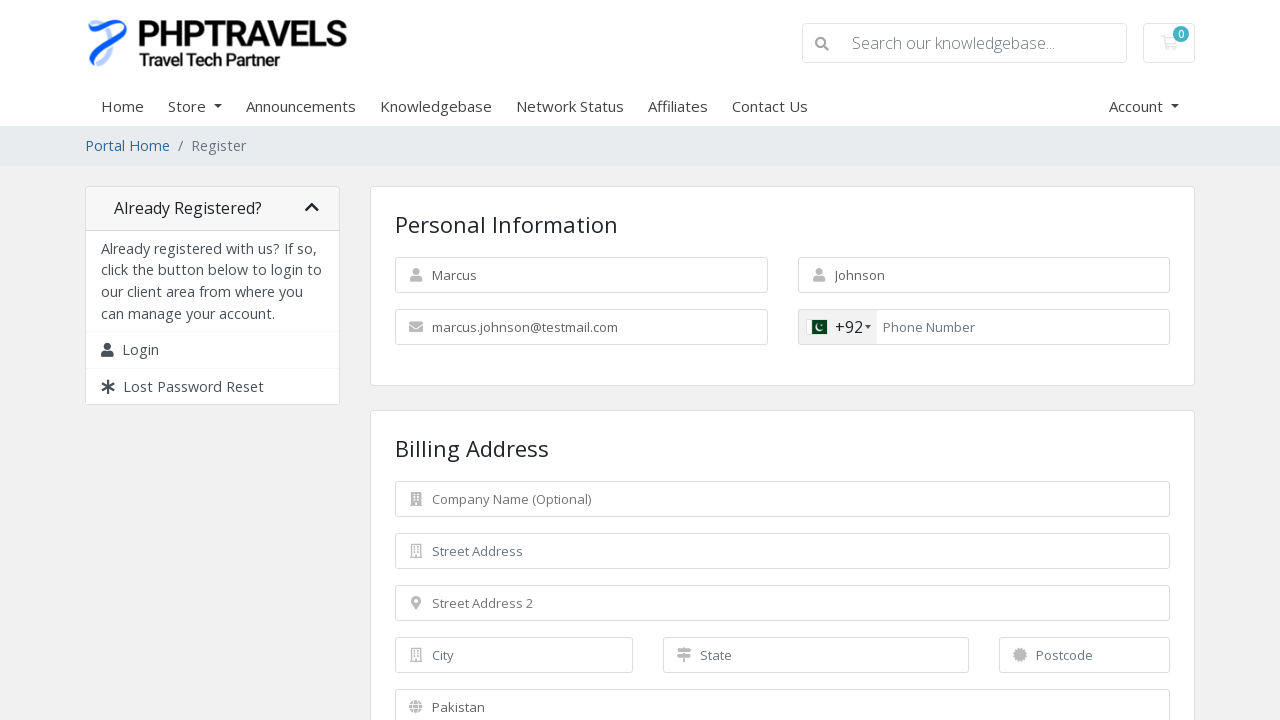